Tests double-click functionality on a button element and verifies that the correct confirmation message is displayed

Starting URL: https://demoqa.com/buttons

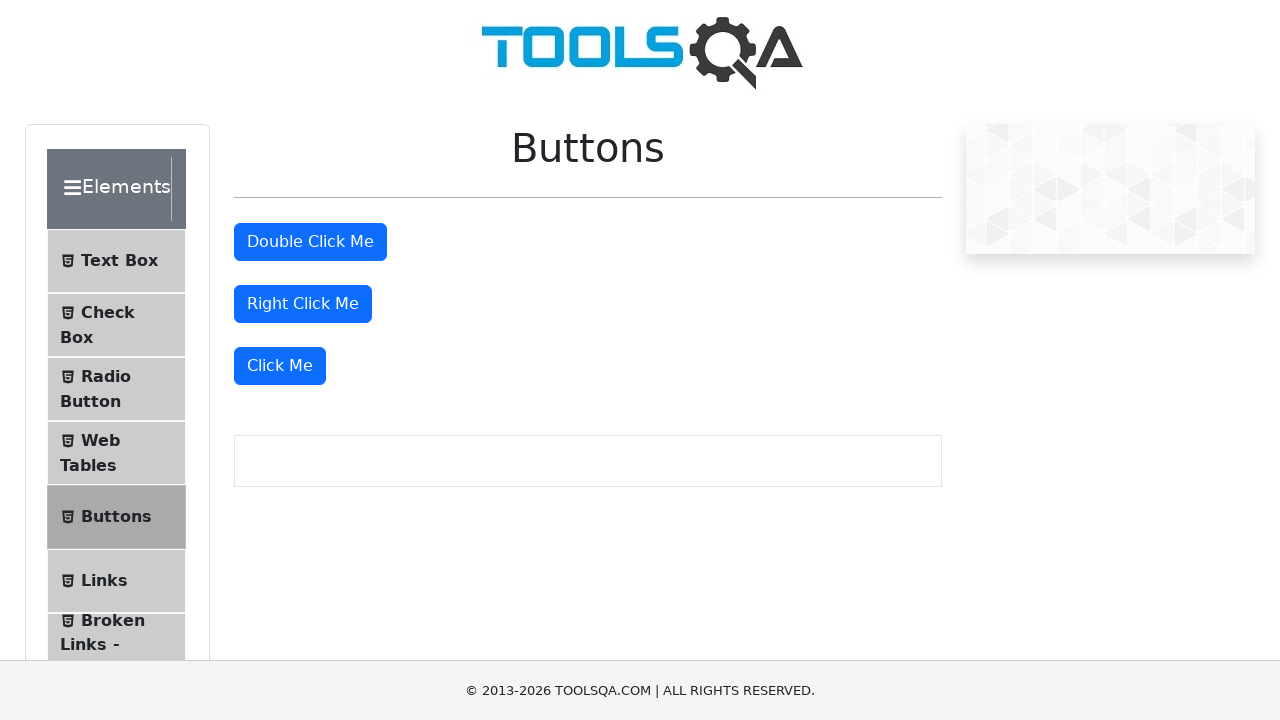

Waited for double-click button to be visible
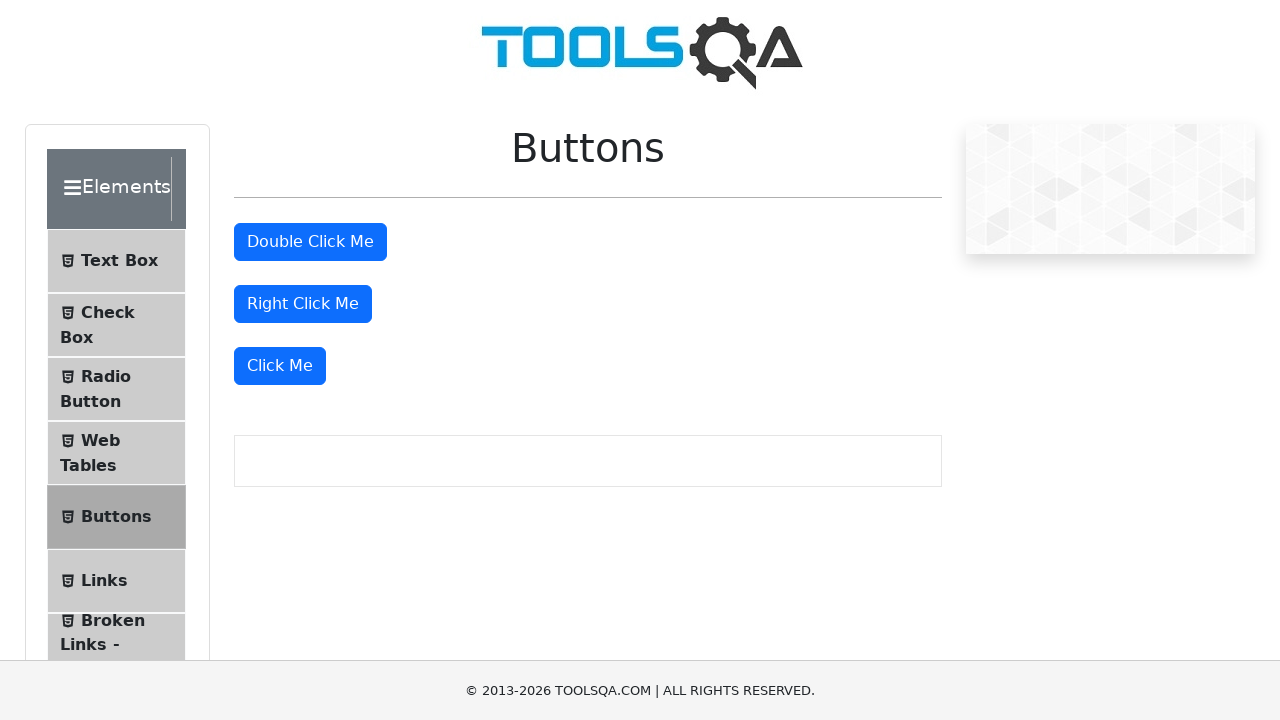

Performed double-click on the button element at (310, 242) on #doubleClickBtn
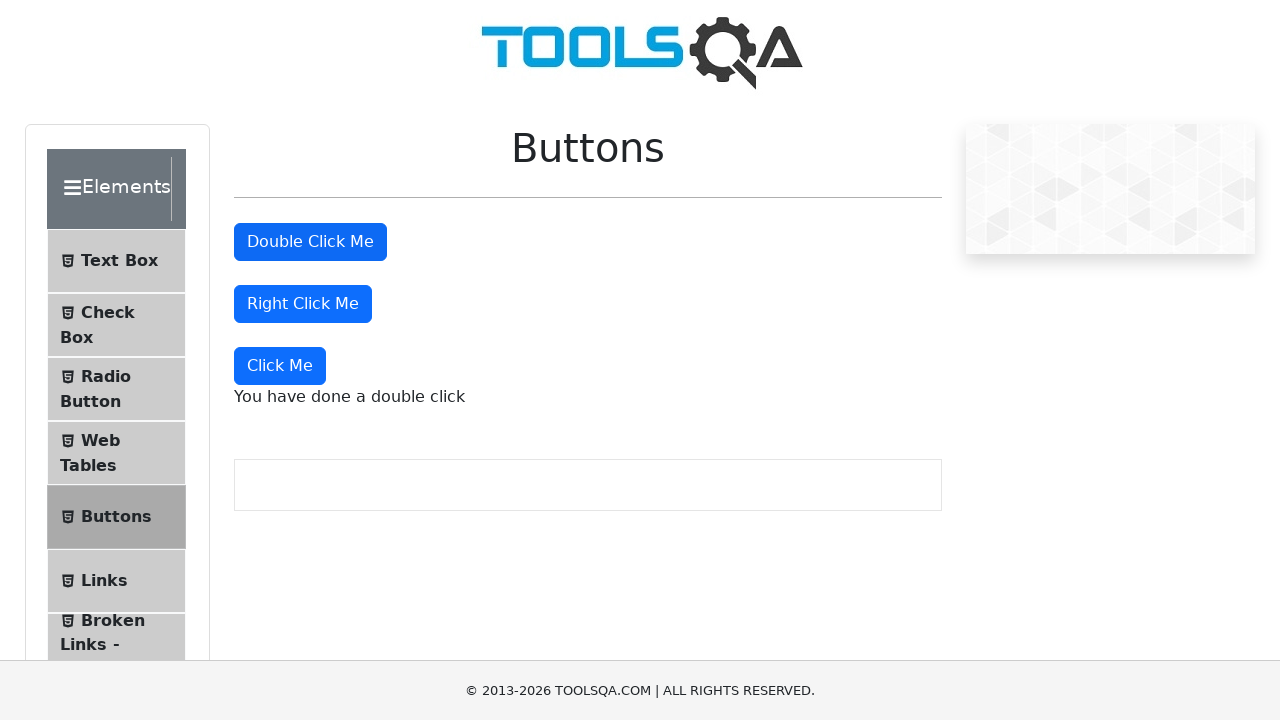

Confirmation message element appeared
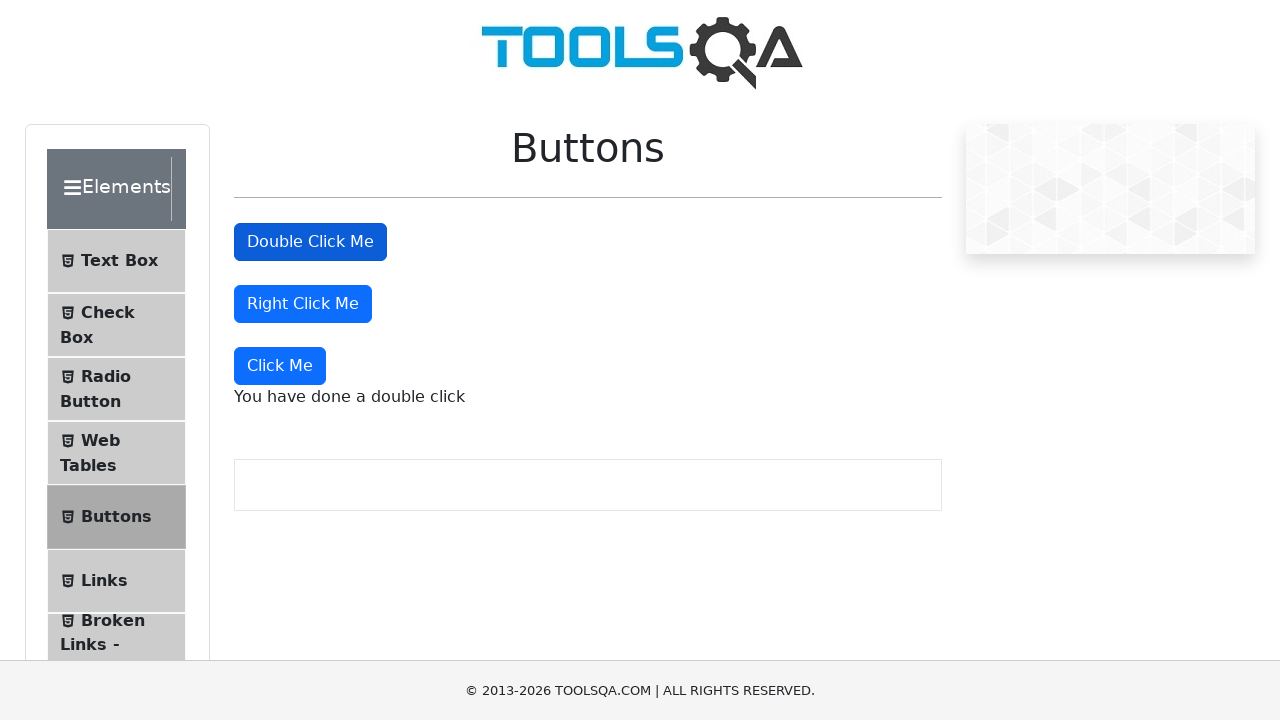

Retrieved confirmation message text
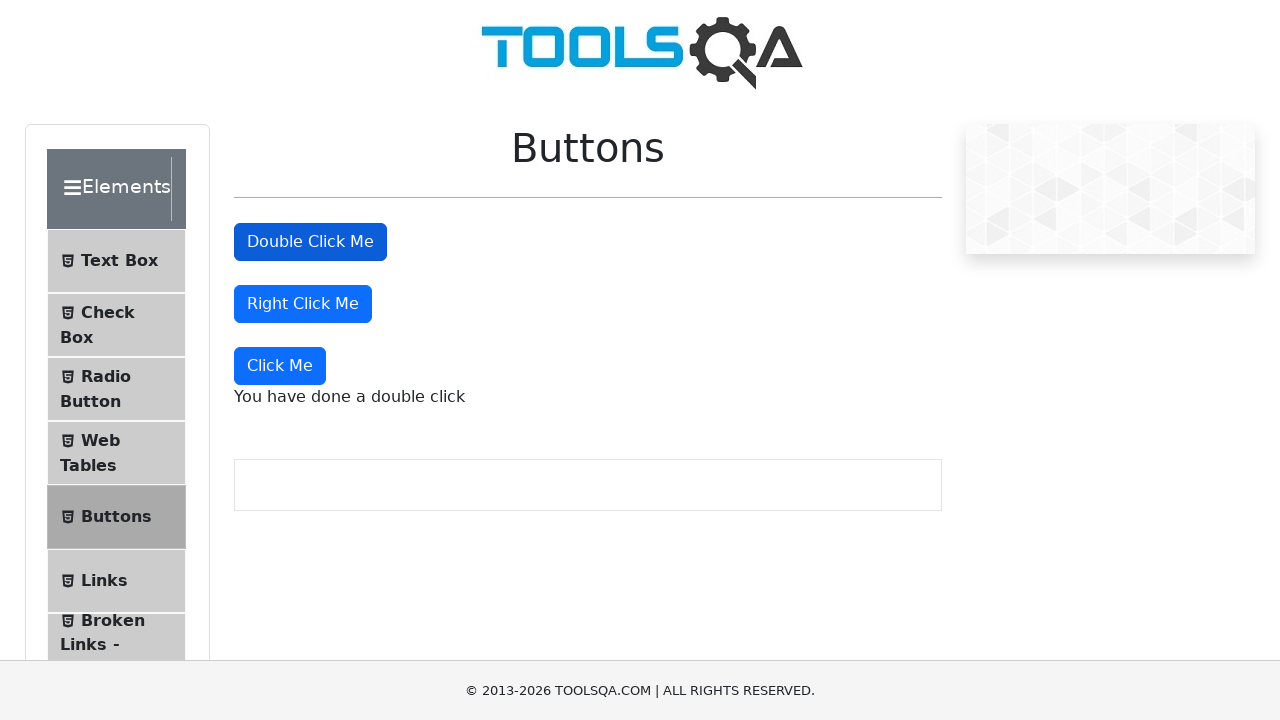

Verified confirmation message displays 'You have done a double click'
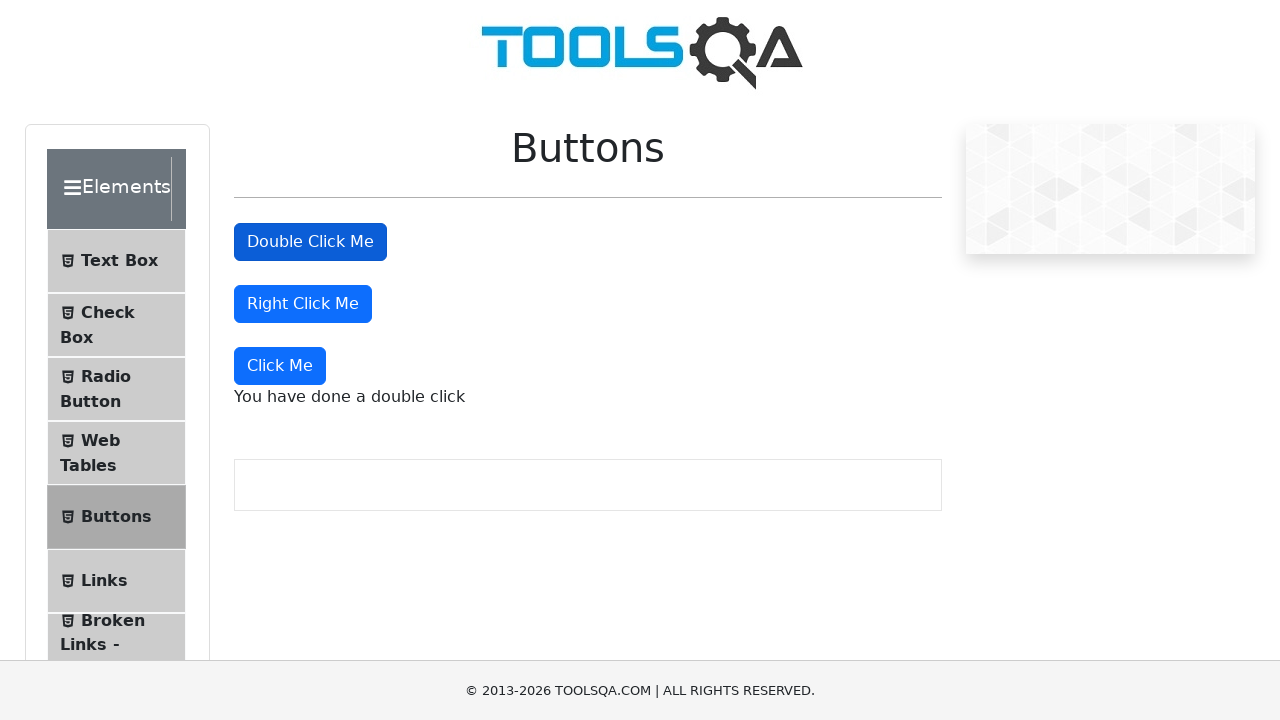

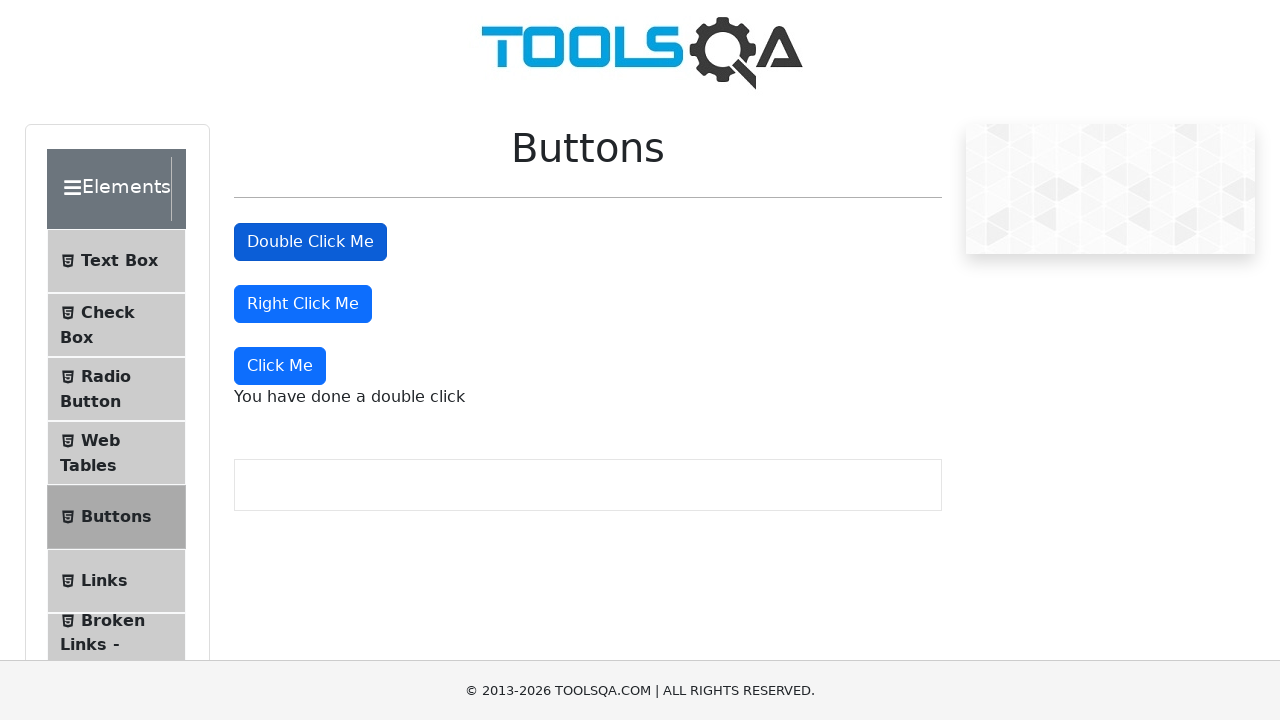